Tests JavaScript alert functionality by clicking a button to trigger an alert, accepting the alert, and verifying the success message is displayed.

Starting URL: http://practice.cydeo.com/javascript_alerts

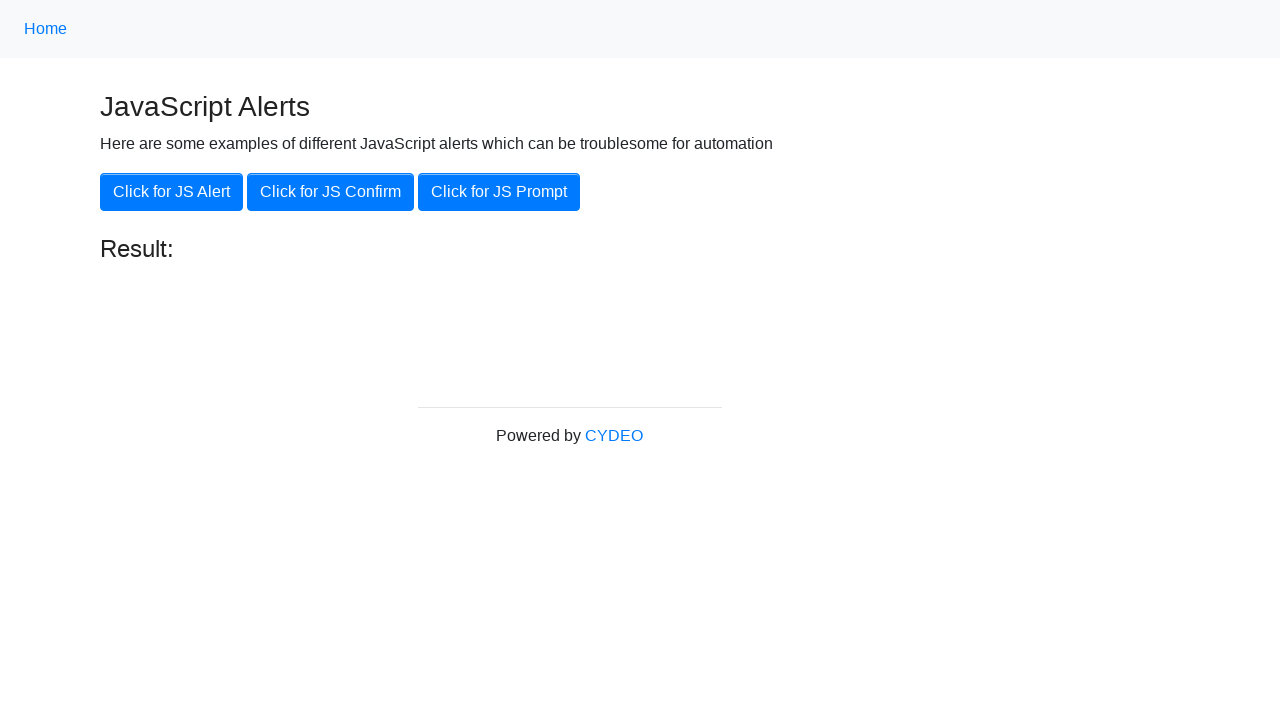

Clicked the 'Click for JS Alert' button at (172, 192) on button:has-text('Click for JS Alert')
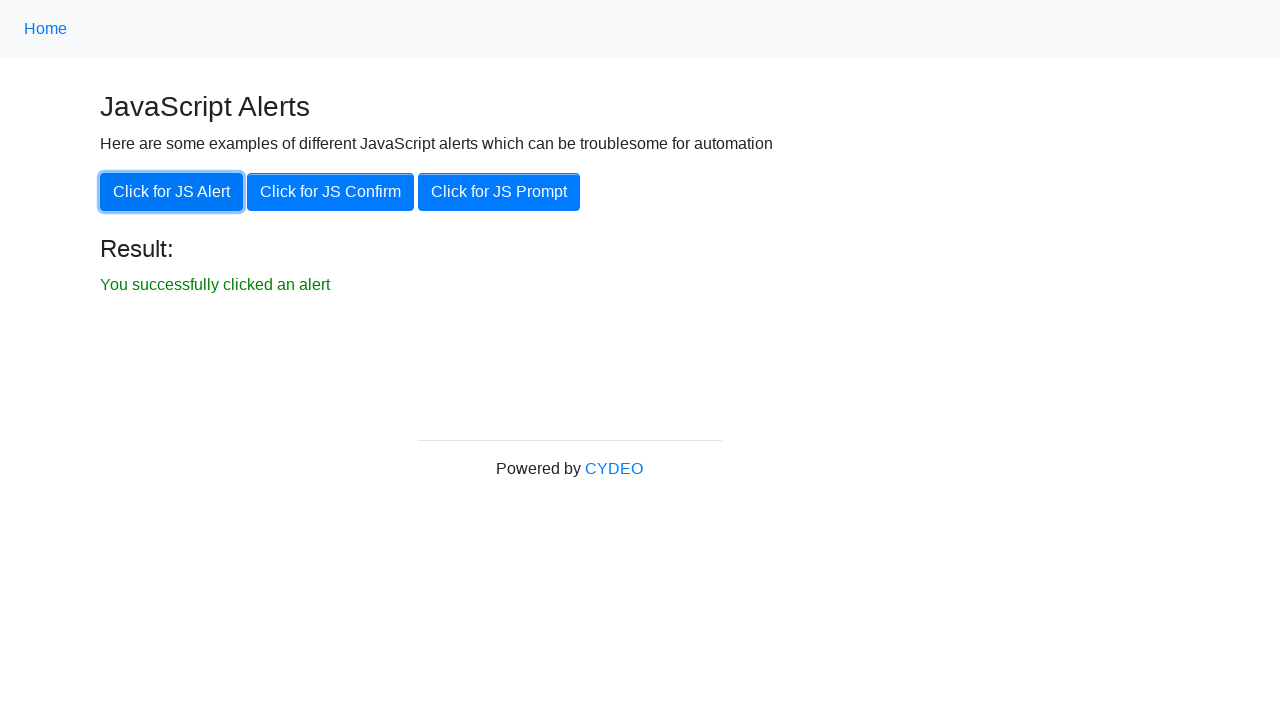

Set up dialog handler to accept the alert
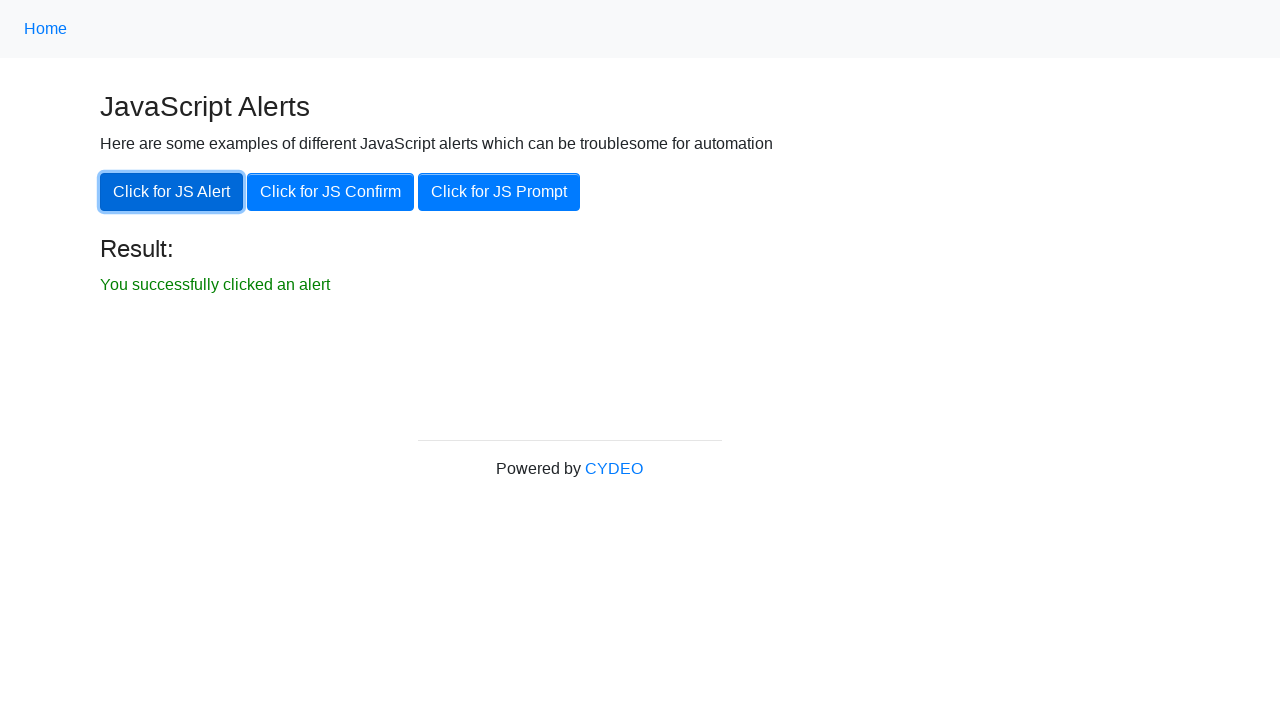

Result message element appeared on page
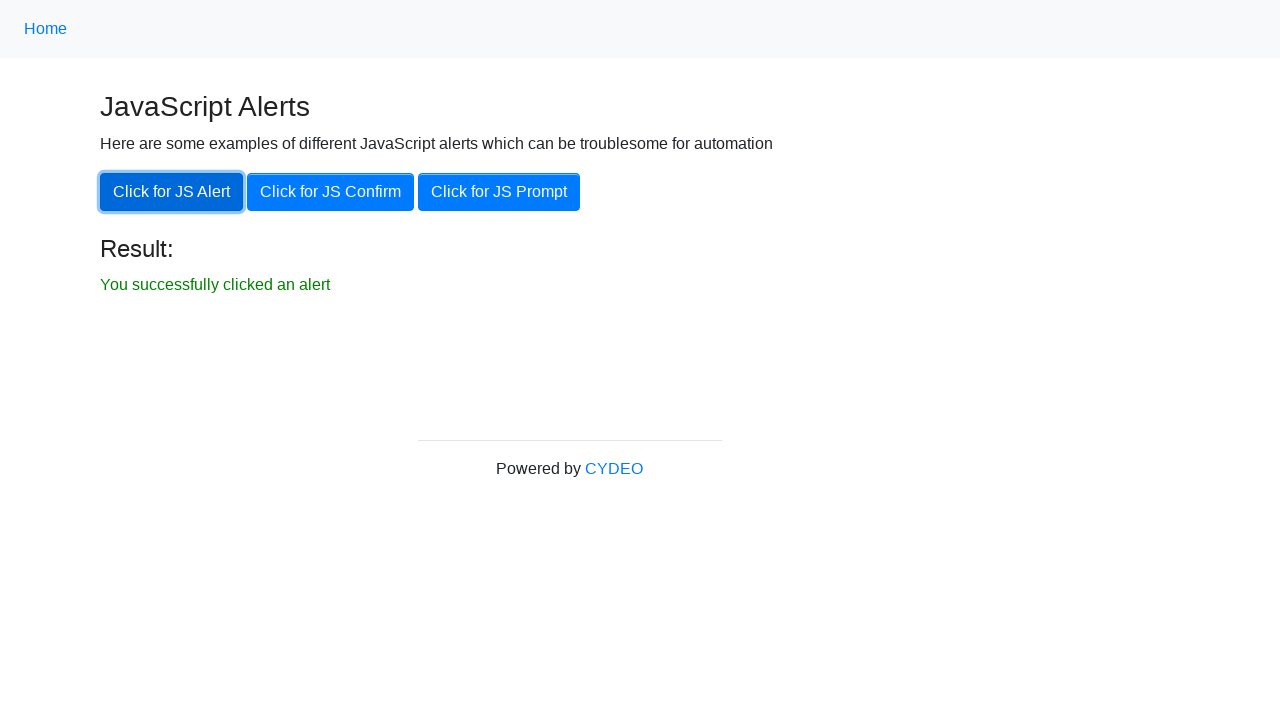

Retrieved result message text content
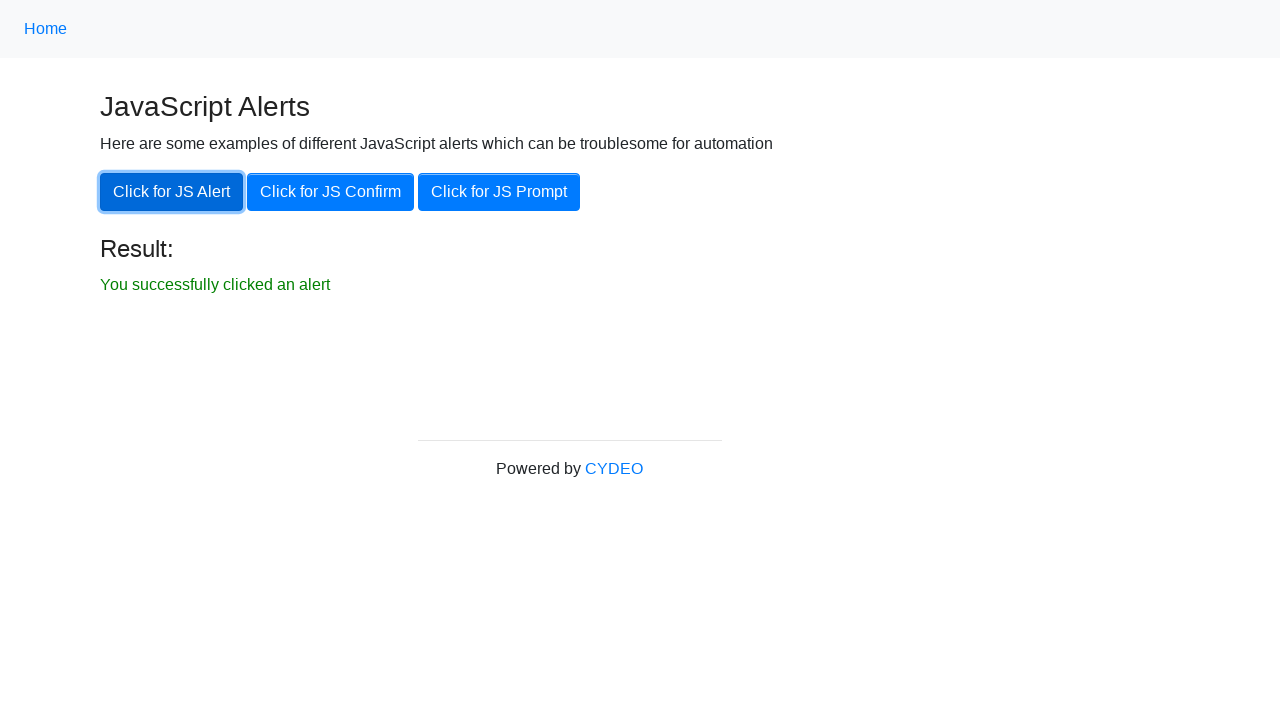

Verified success message 'You successfully clicked an alert' is displayed
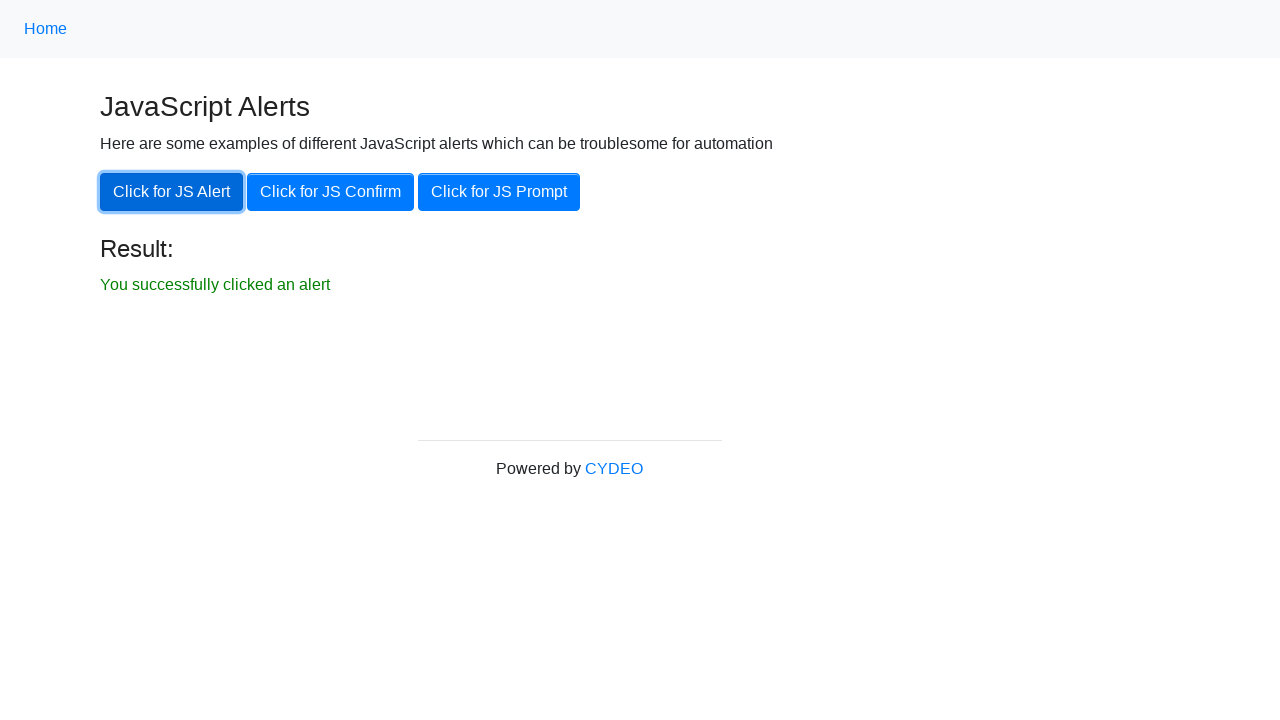

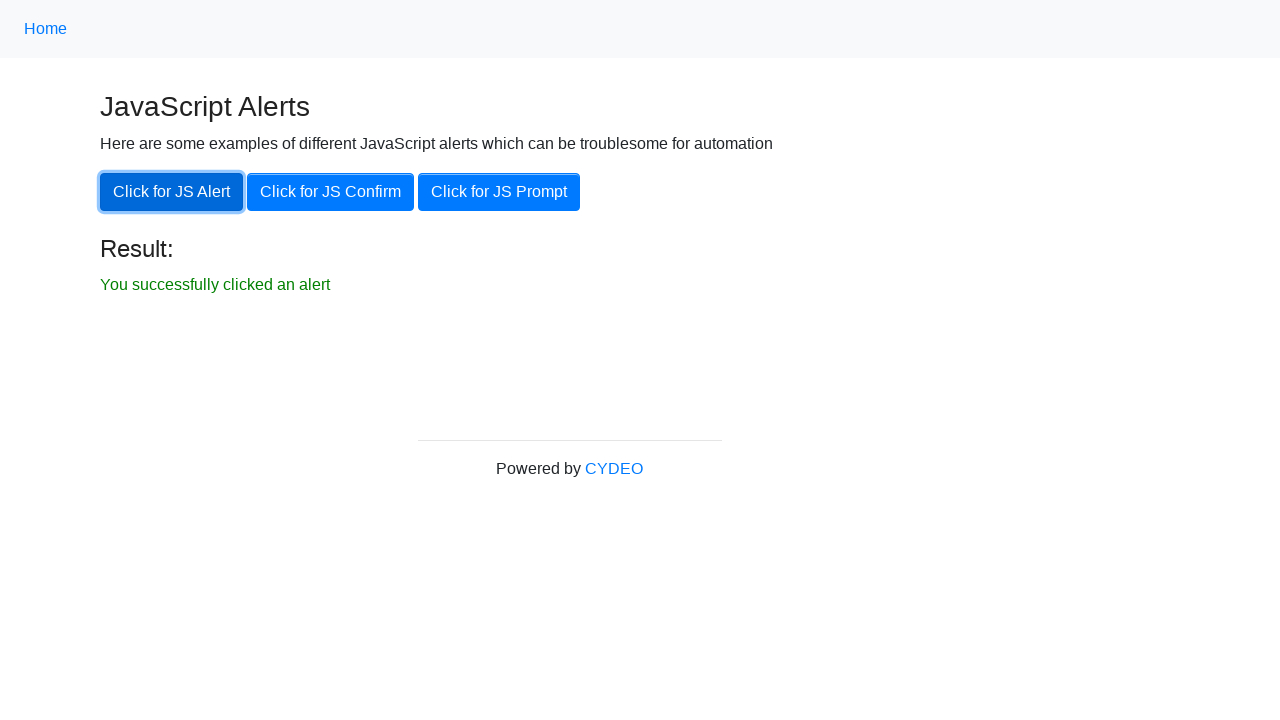